Tests iframe navigation by clicking on "Single Iframe" and "Iframe with in an Iframe" links on a demo automation testing site to verify frame switching functionality.

Starting URL: https://demo.automationtesting.in/Frames.html

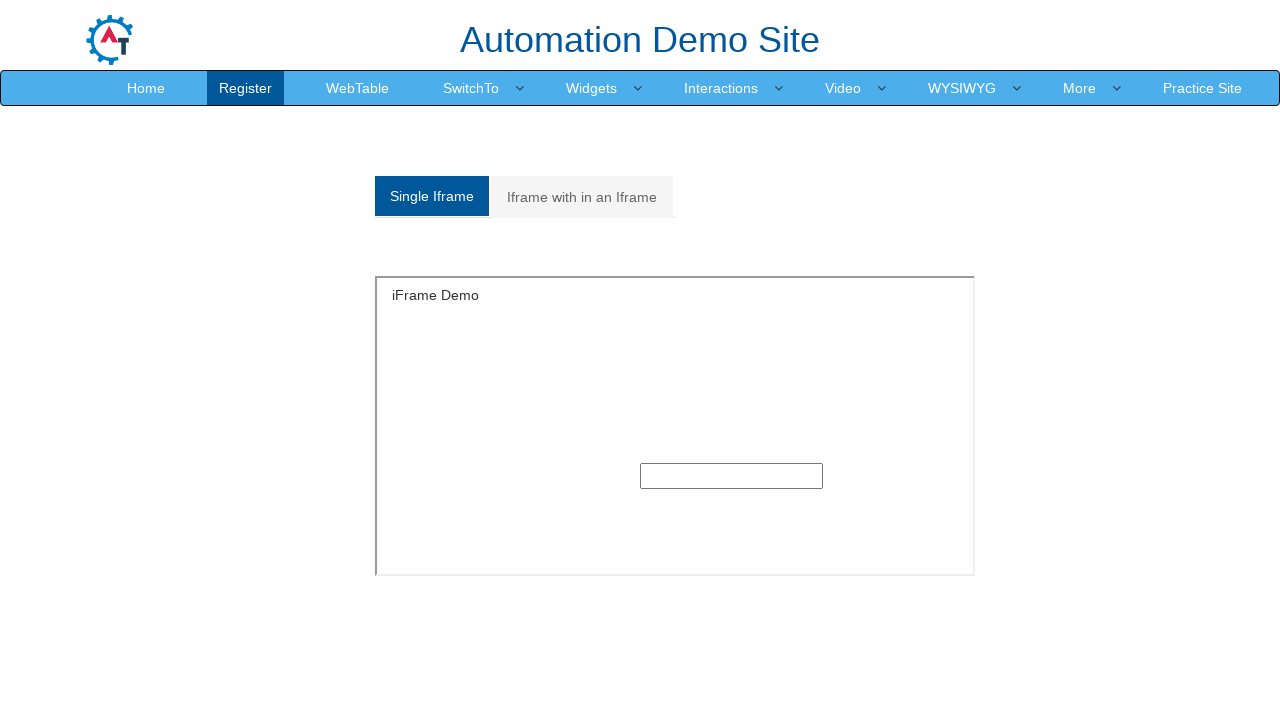

Clicked on 'Single Iframe' link at (432, 196) on (//a[text()='Single Iframe '])
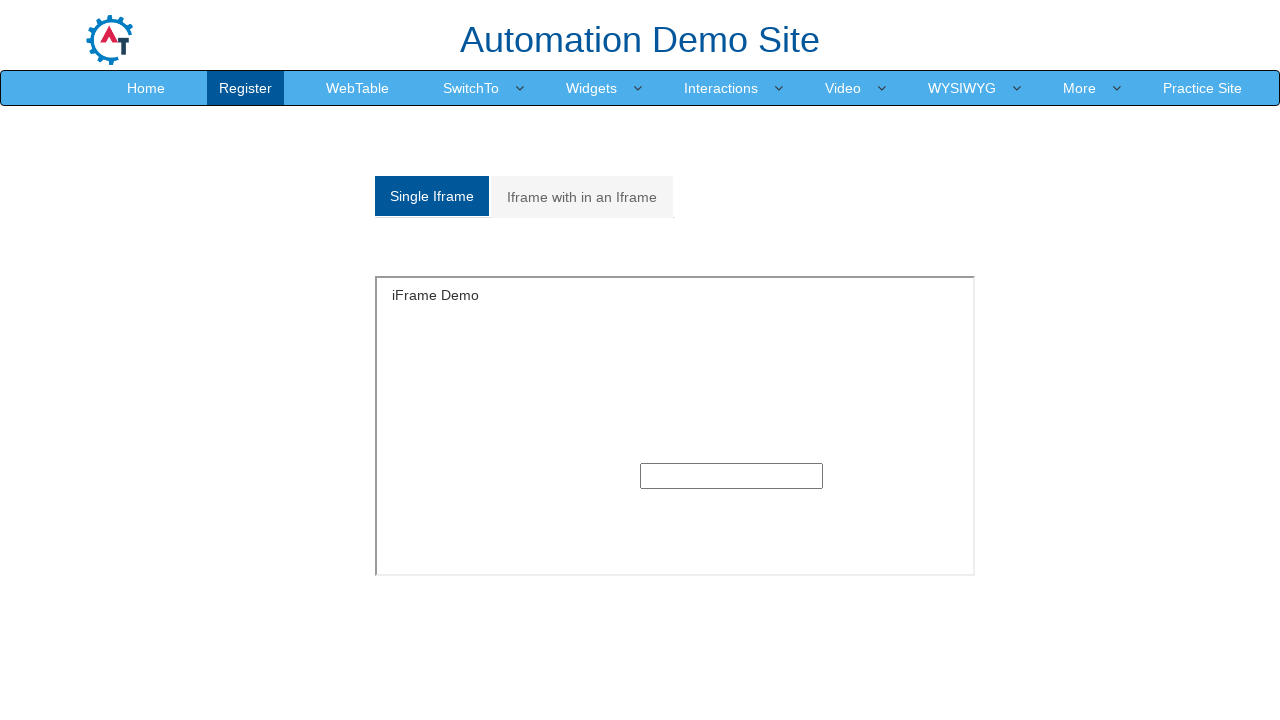

Waited for page to load after clicking Single Iframe
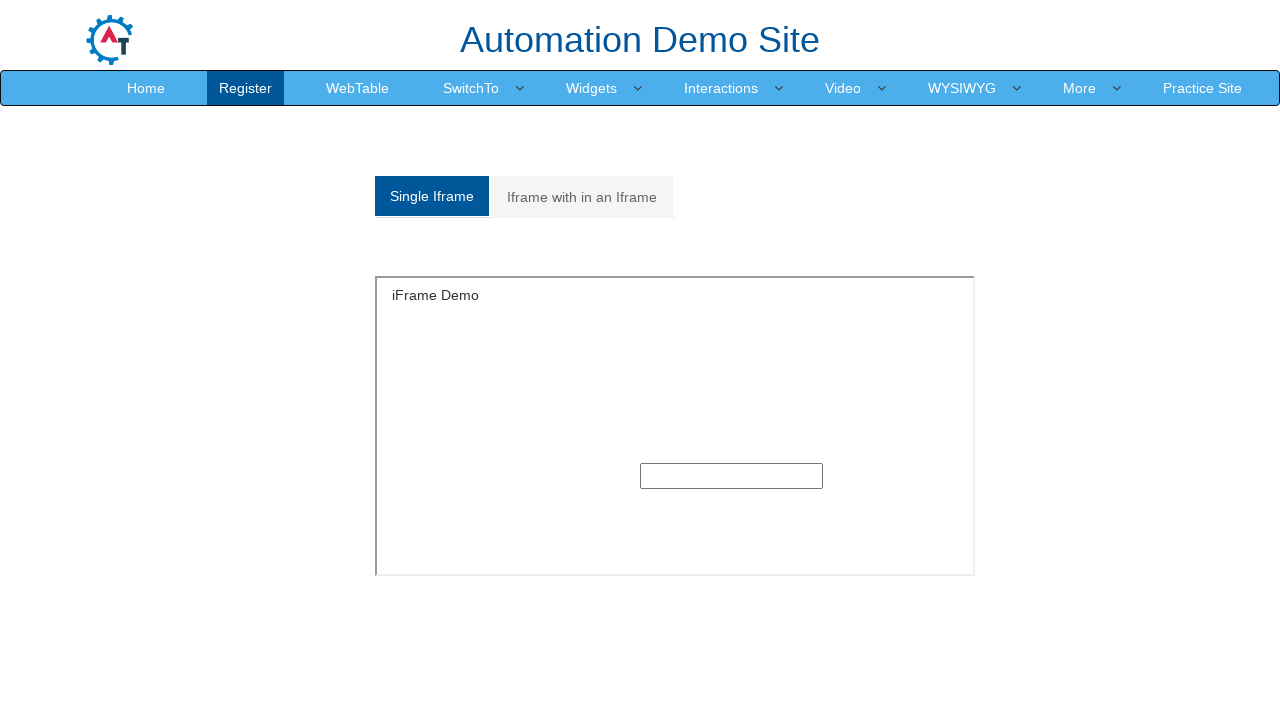

Clicked on 'Iframe with in an Iframe' link at (582, 197) on (//a[text()='Iframe with in an Iframe'])
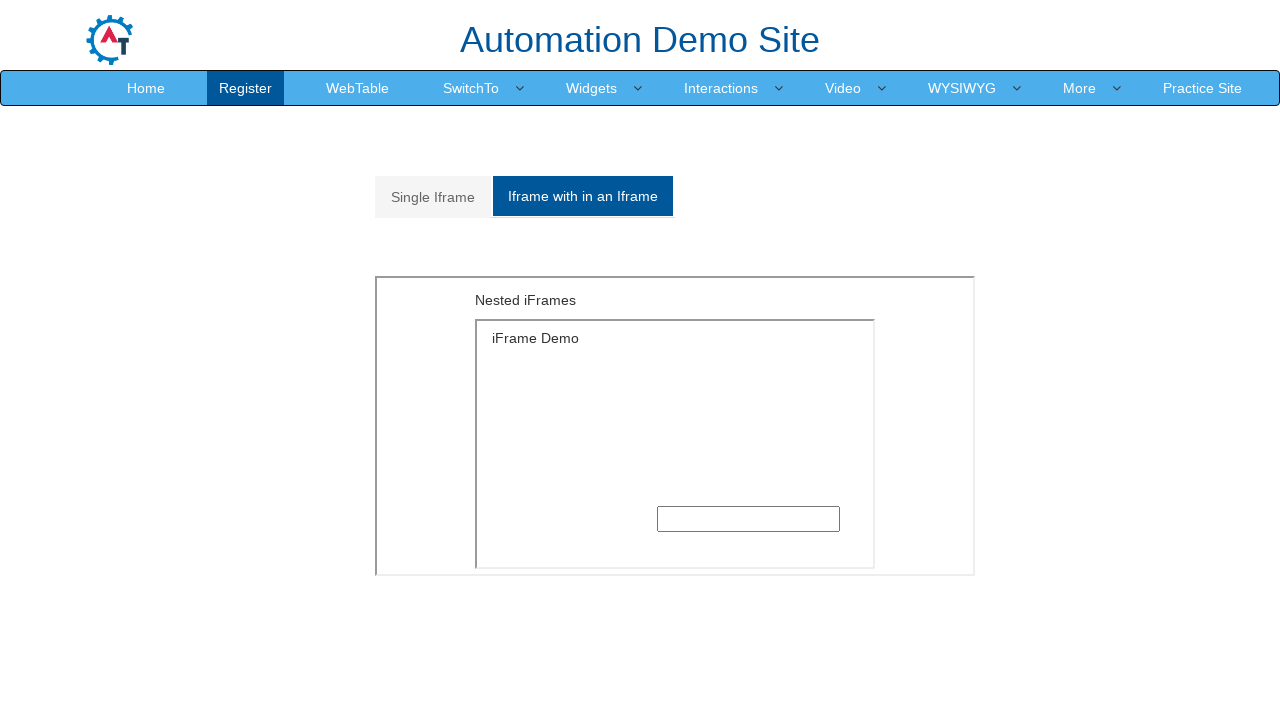

Waited for page to load after clicking nested iframe link
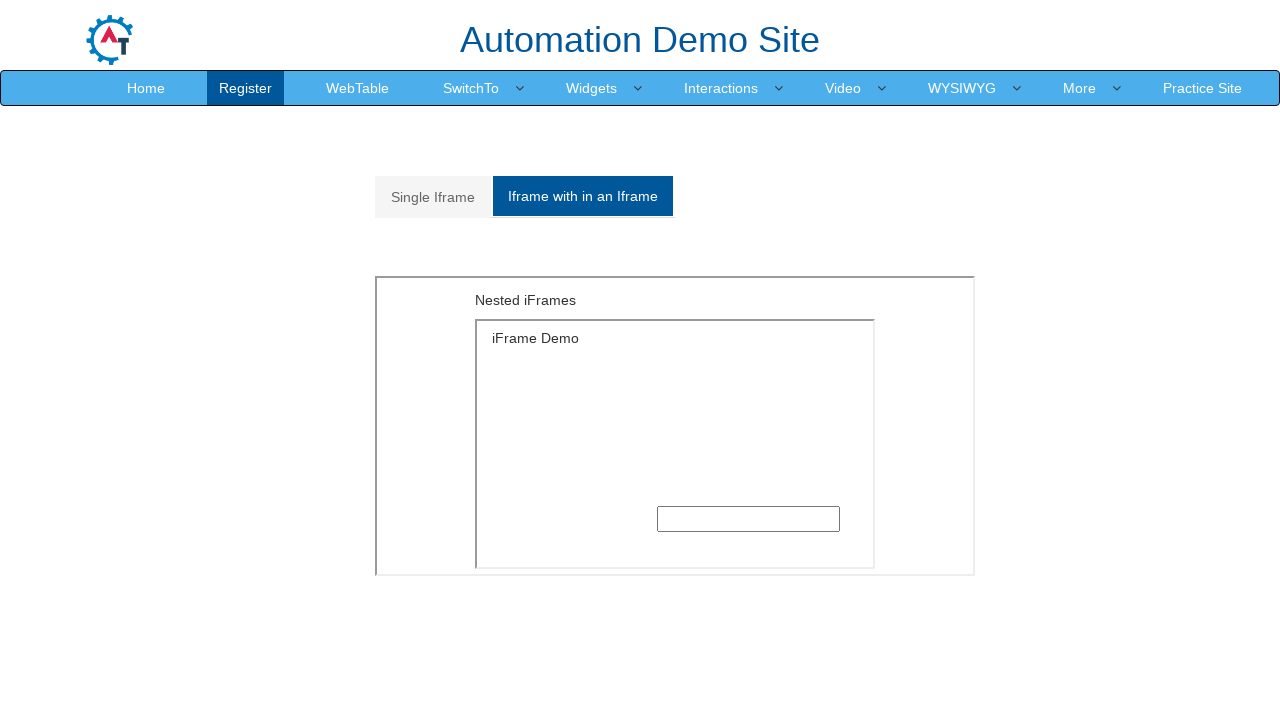

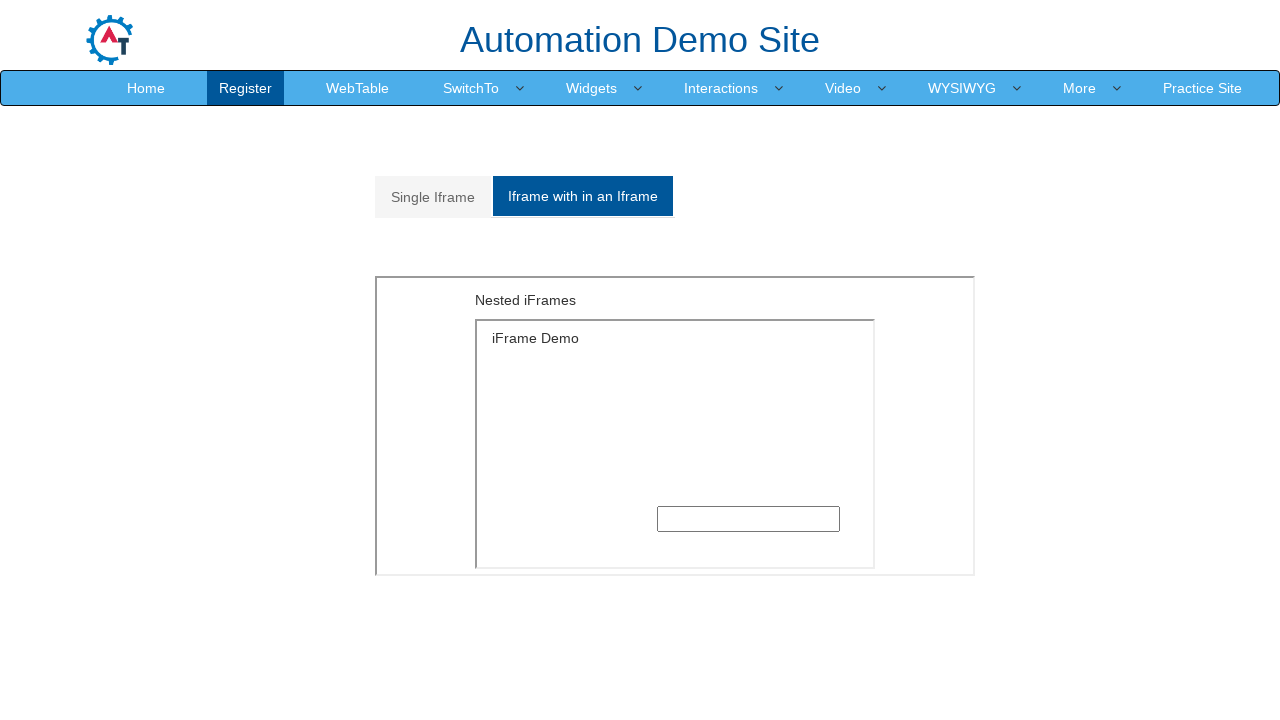